Tests clicking a navigation link by navigating to the Habr homepage and clicking on the "Hubs" link to navigate to the hubs section.

Starting URL: https://habr.com/ru/

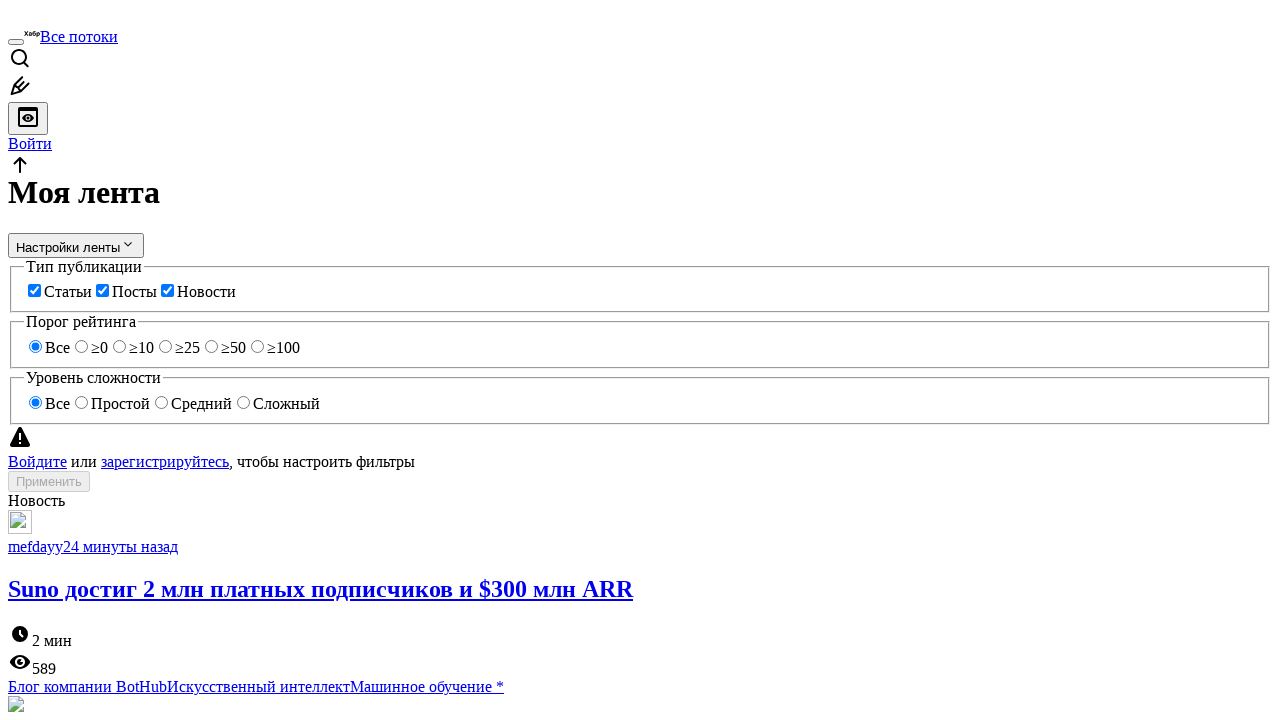

Clicked on the 'Hubs' navigation link at (67, 360) on a[href='/ru/hubs/']
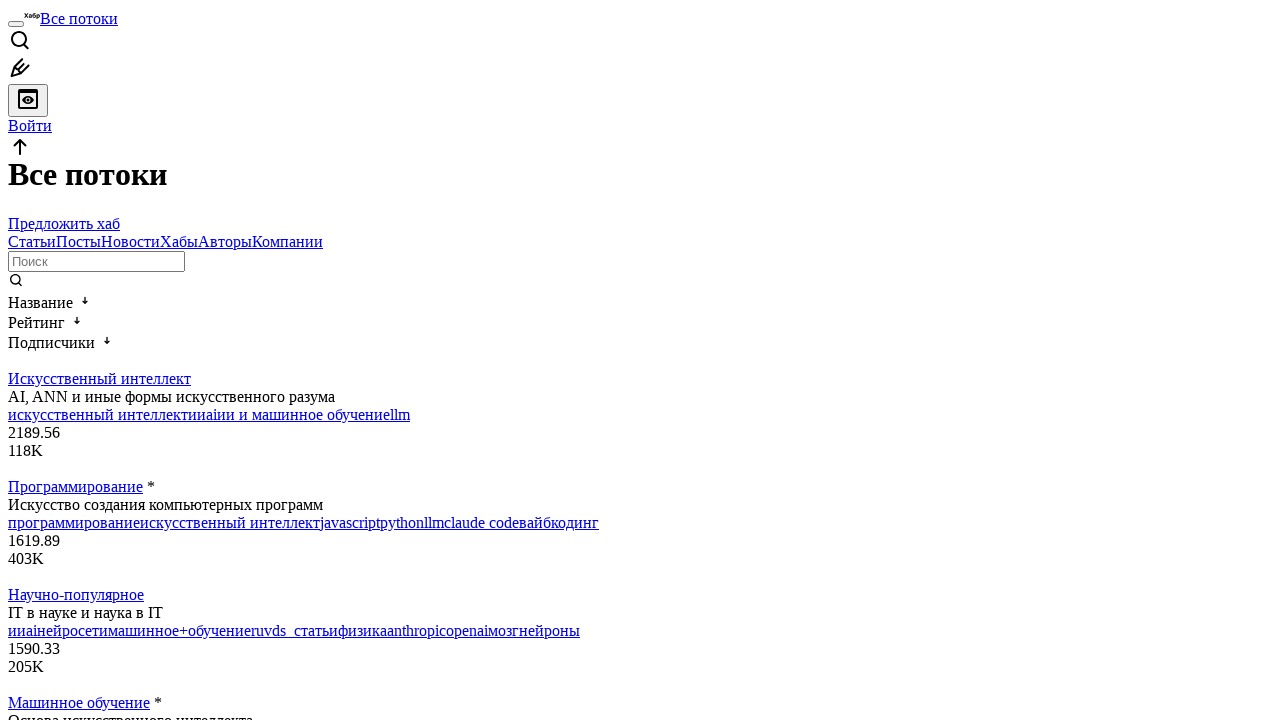

Waited for page to load after clicking Hubs link
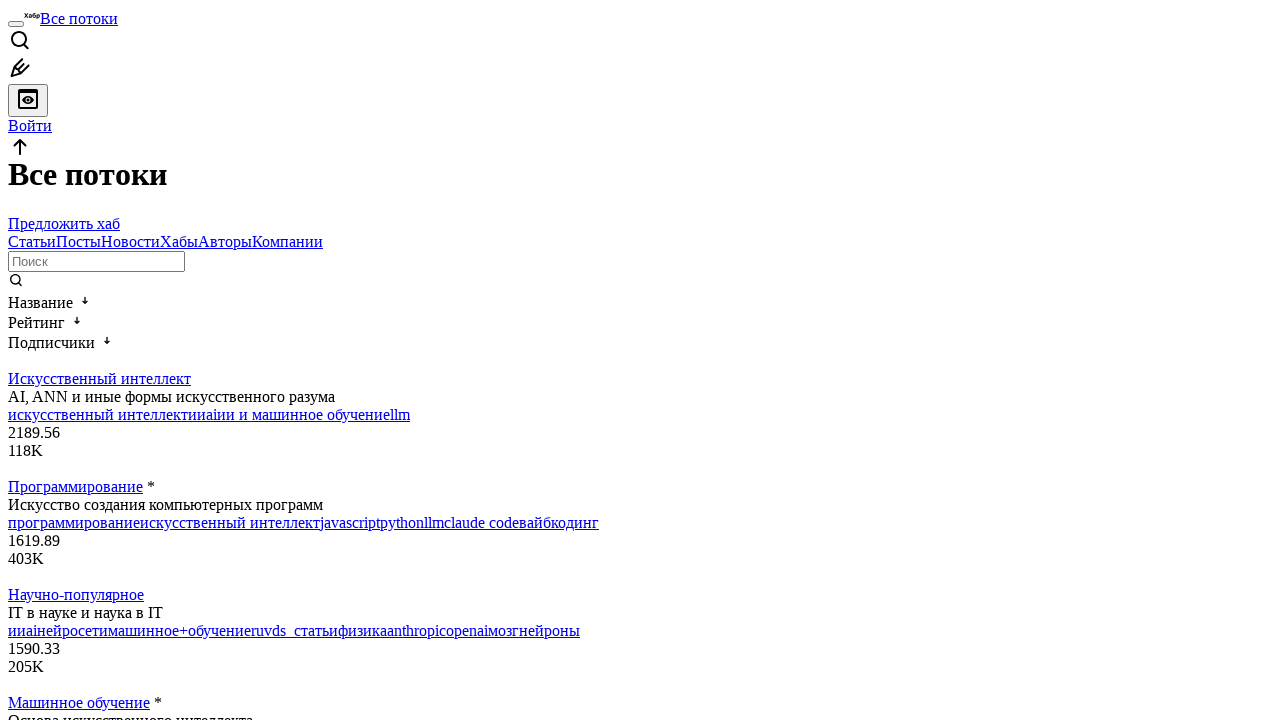

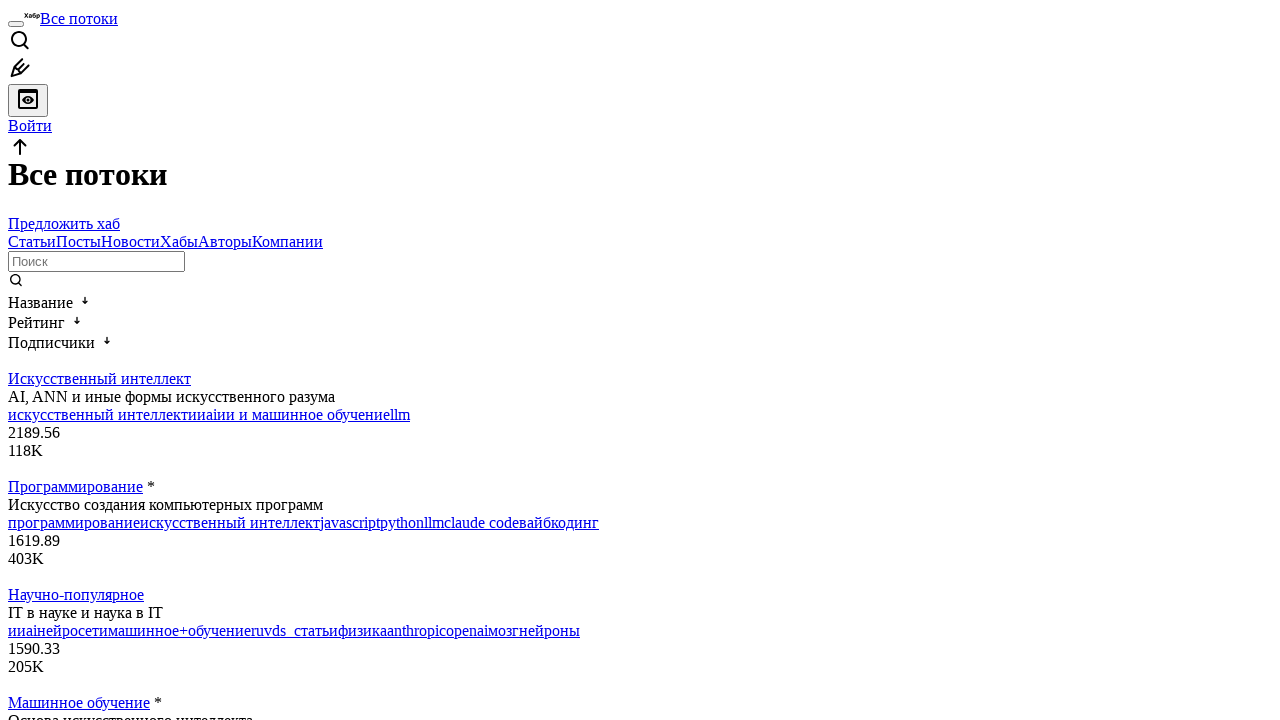